Tests navigation through nested frames by clicking on the Nested Frames link, switching to nested iframes, and verifying content within the middle frame

Starting URL: http://the-internet.herokuapp.com/

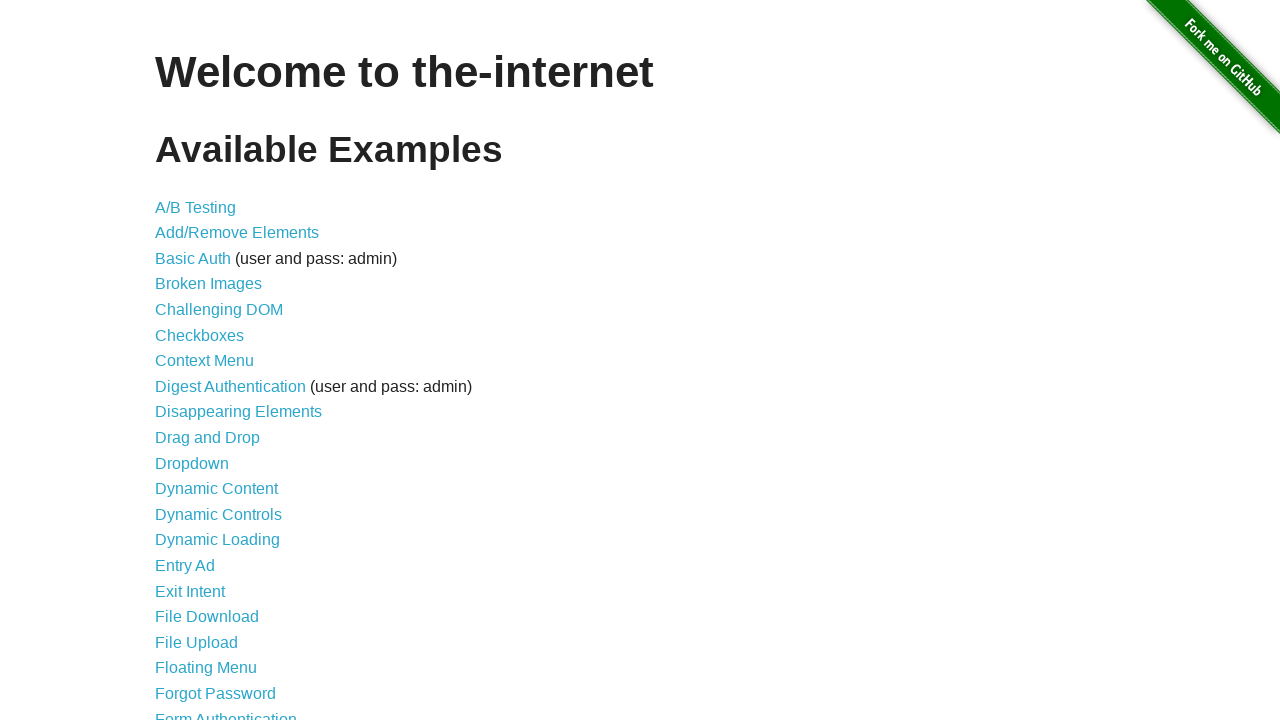

Clicked on the Nested Frames link at (210, 395) on text=Nested Frames
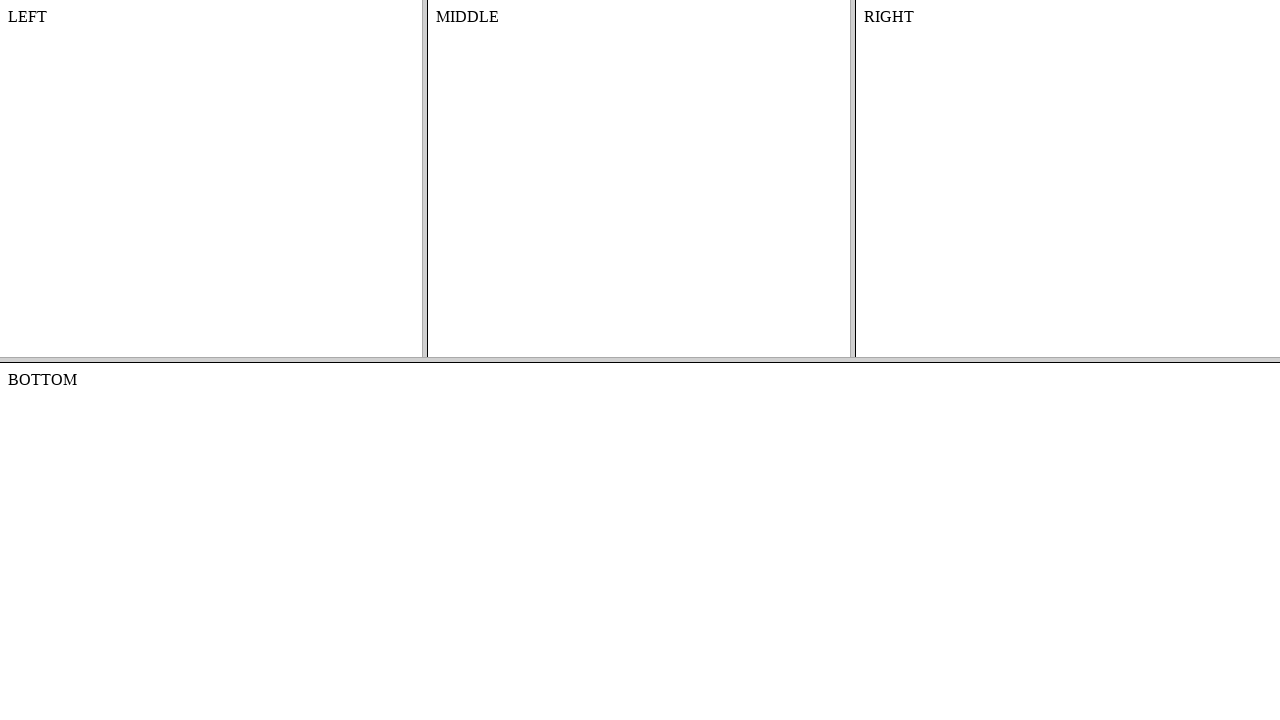

Located the top frame
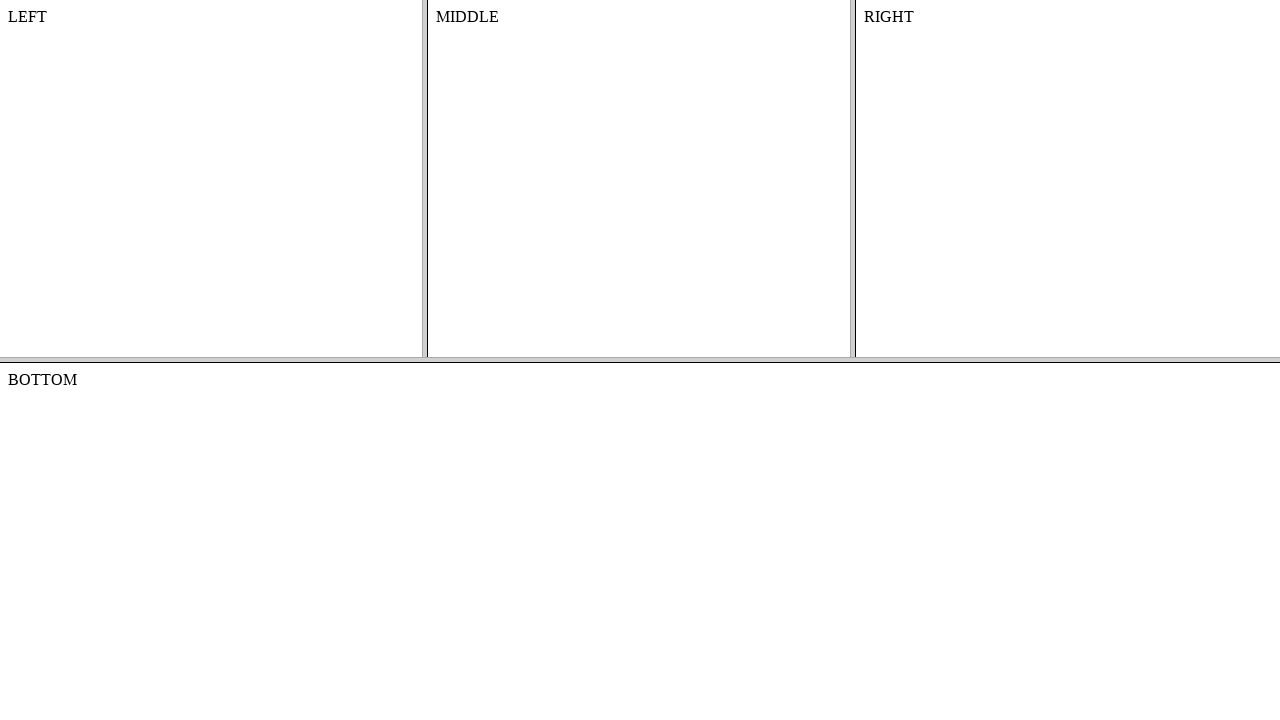

Located the middle frame within the top frame
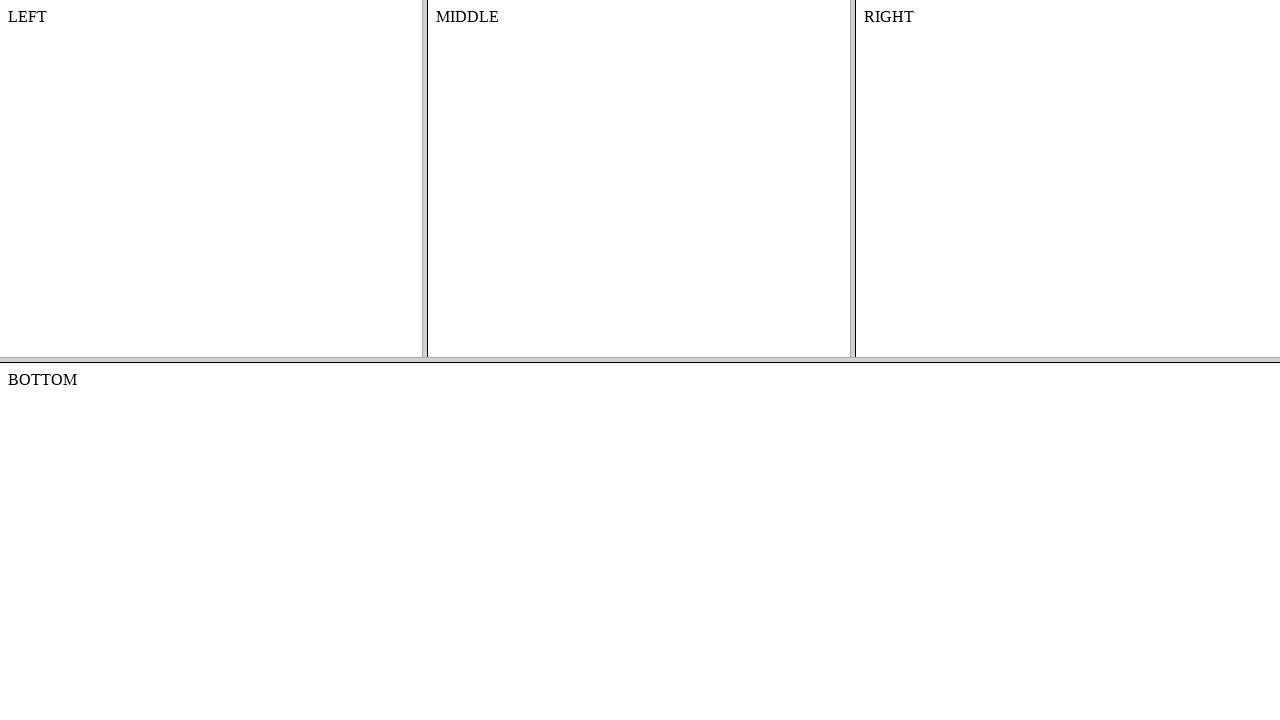

Located the content element in the middle frame
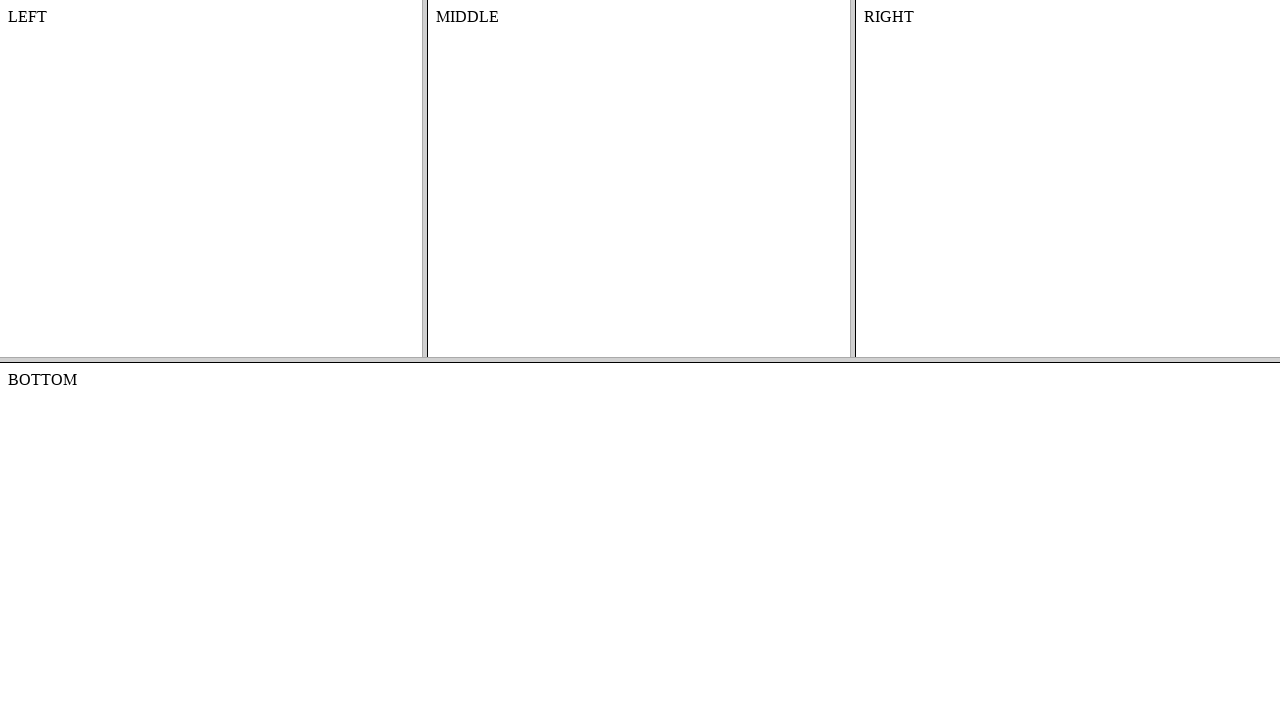

Content element in middle frame is ready
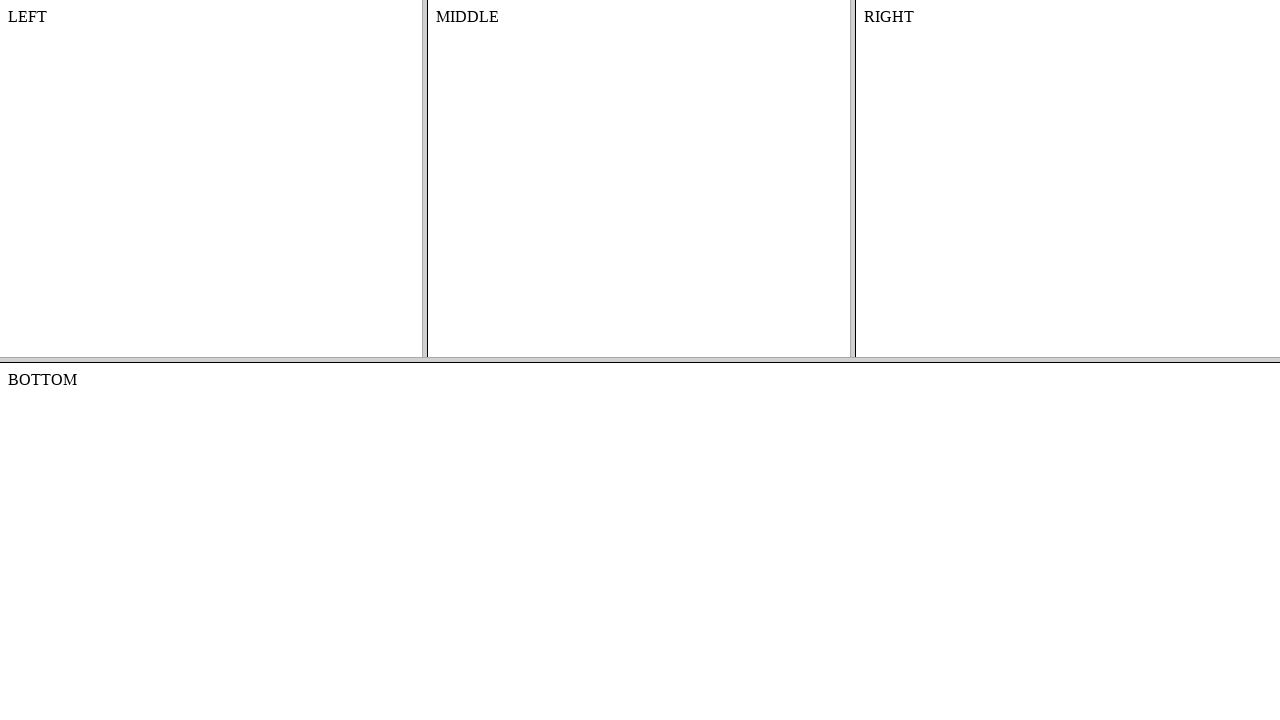

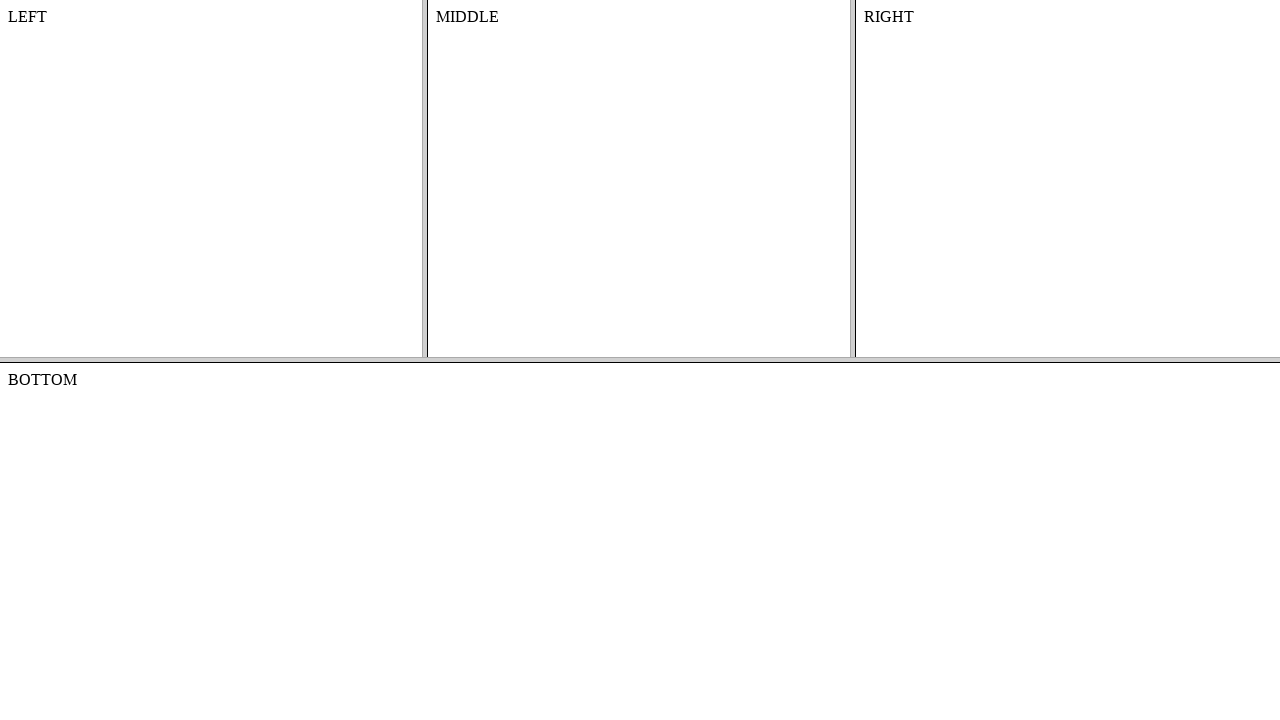